Tests a slow calculator web application by setting a delay, clearing the display, performing an addition operation (7+8), and verifying the result equals 15

Starting URL: https://bonigarcia.dev/selenium-webdriver-java/slow-calculator.html

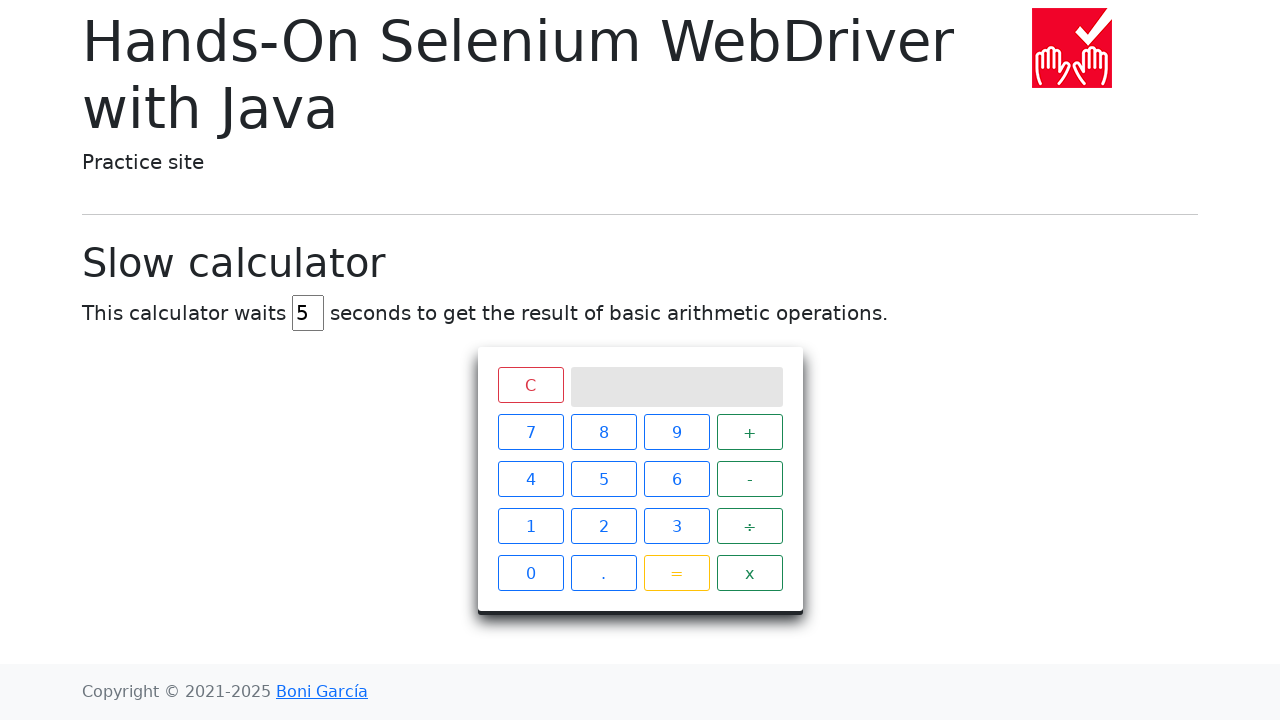

Cleared the delay input field on #delay
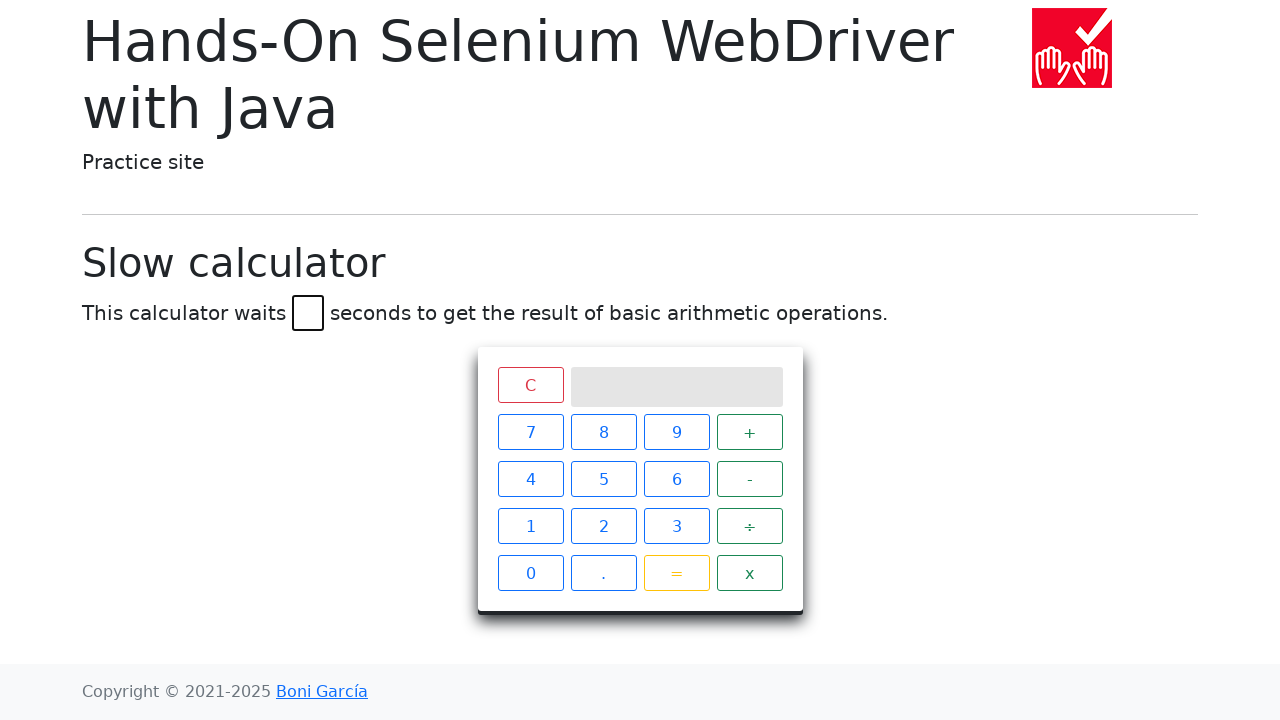

Set calculator delay to 2 seconds on #delay
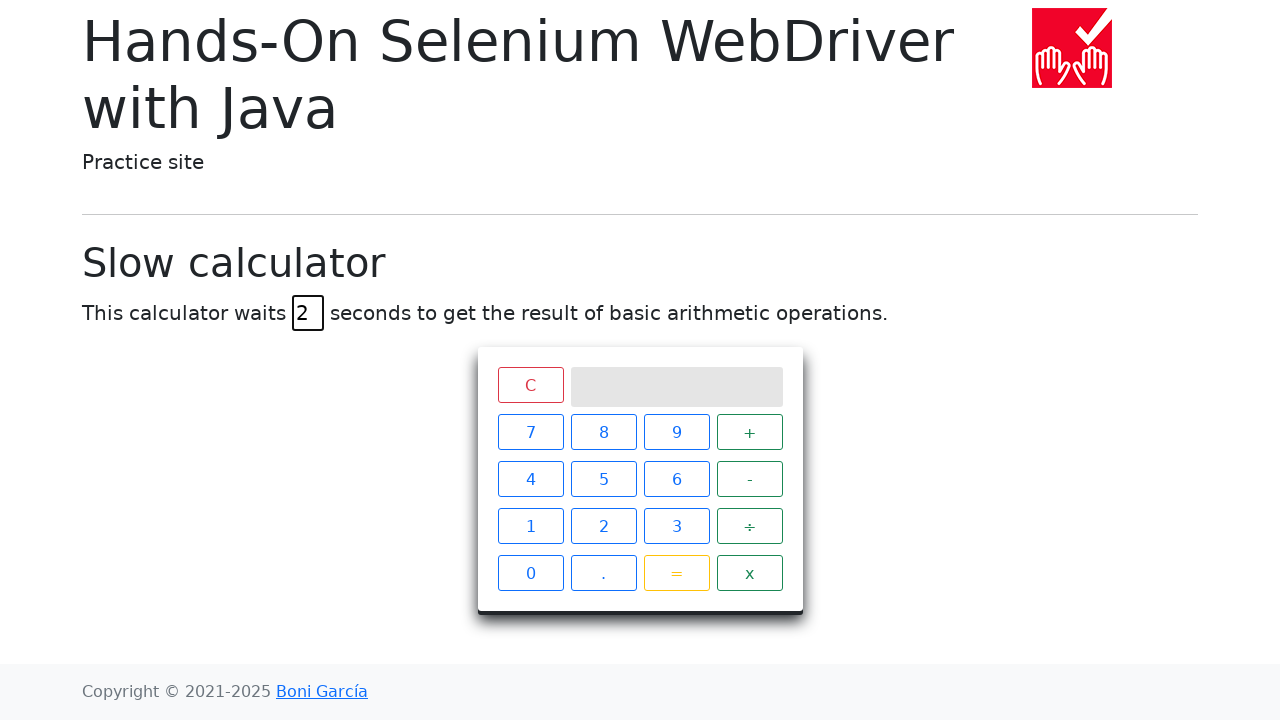

Clicked Clear button to reset display at (530, 385) on xpath=//span[contains(text(),'C')]
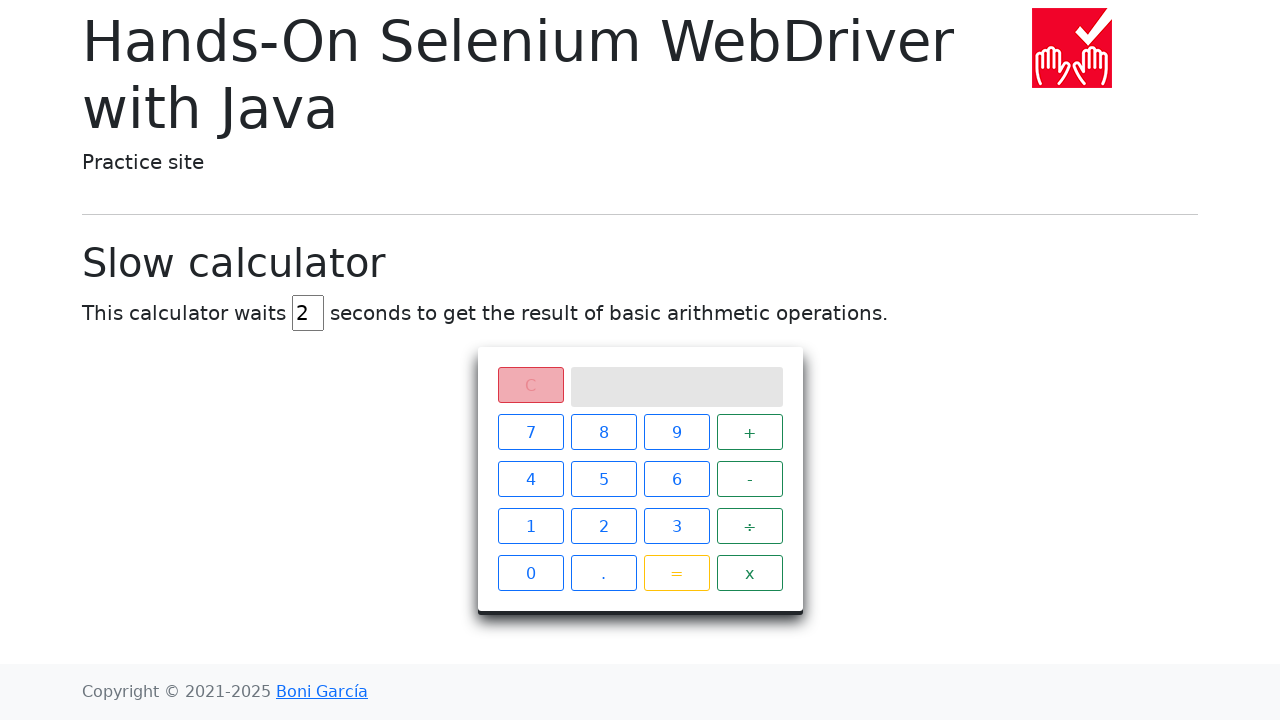

Clicked number 7 at (530, 432) on xpath=//span[contains(text(),'7')]
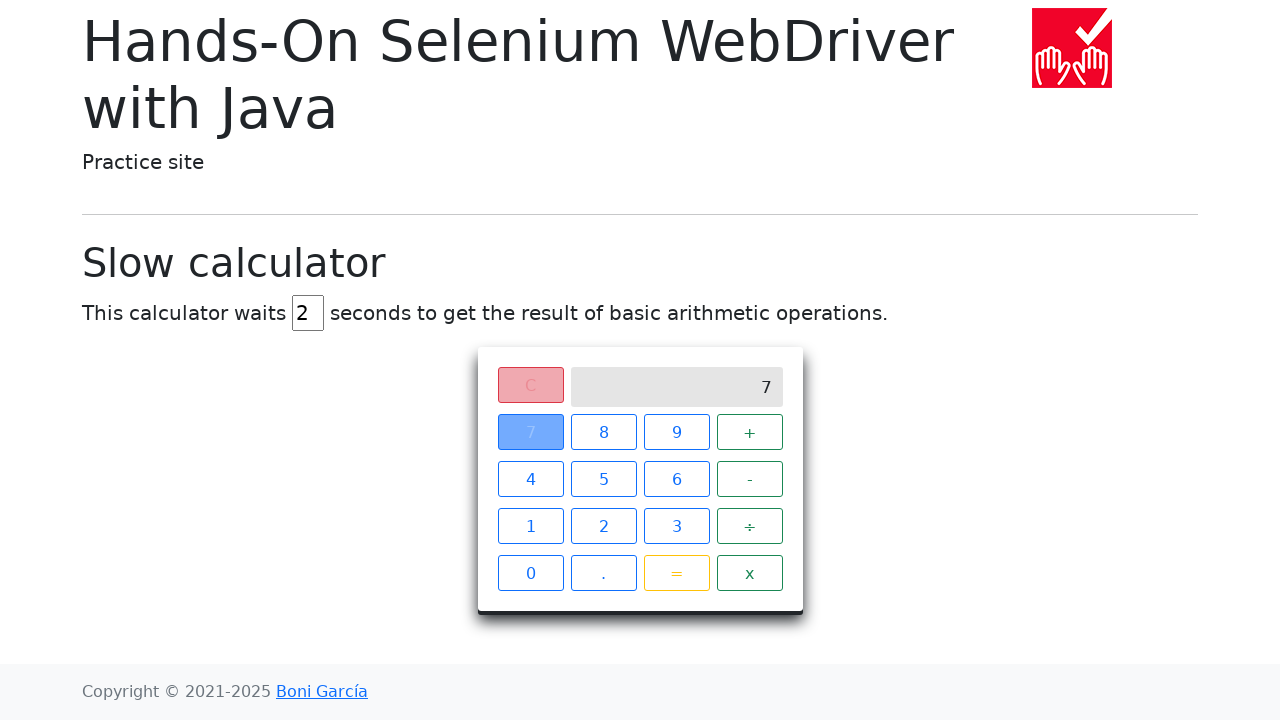

Clicked plus operator at (750, 432) on xpath=//span[contains(text(),'+')]
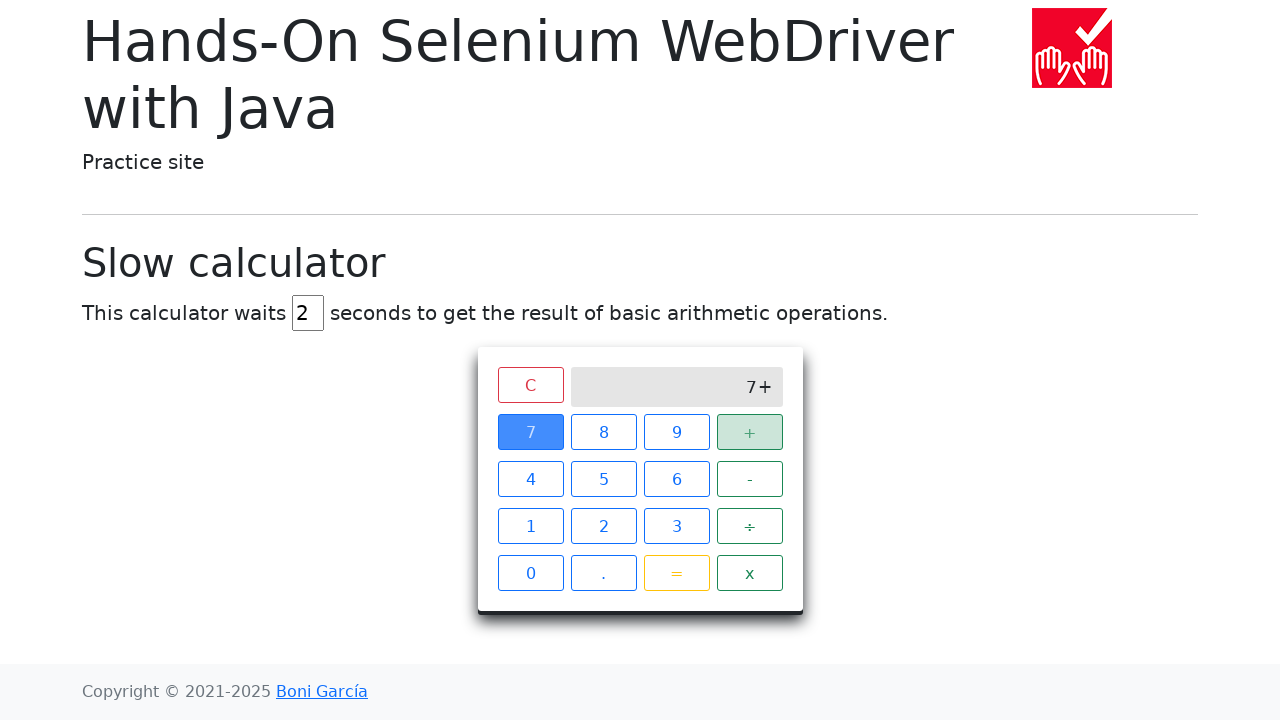

Clicked number 8 at (604, 432) on xpath=//span[contains(text(),'8')]
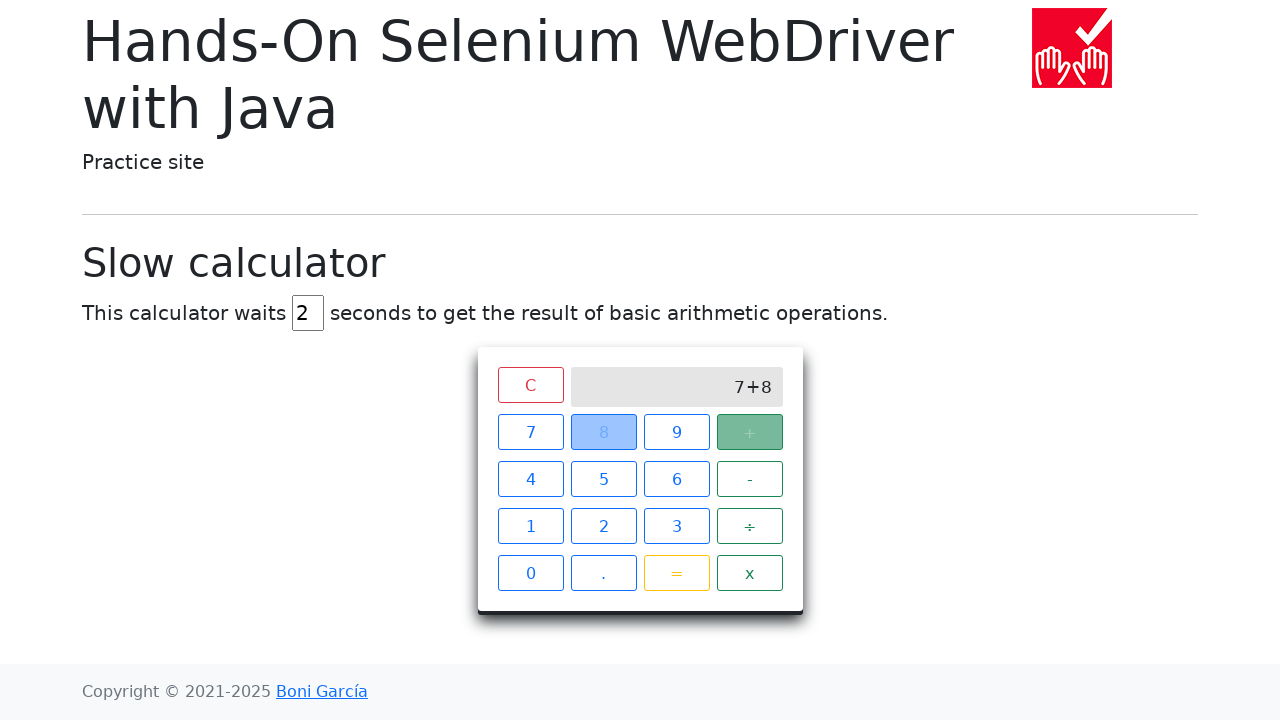

Clicked equals button to perform calculation at (676, 573) on xpath=//span[contains(text(),'=')]
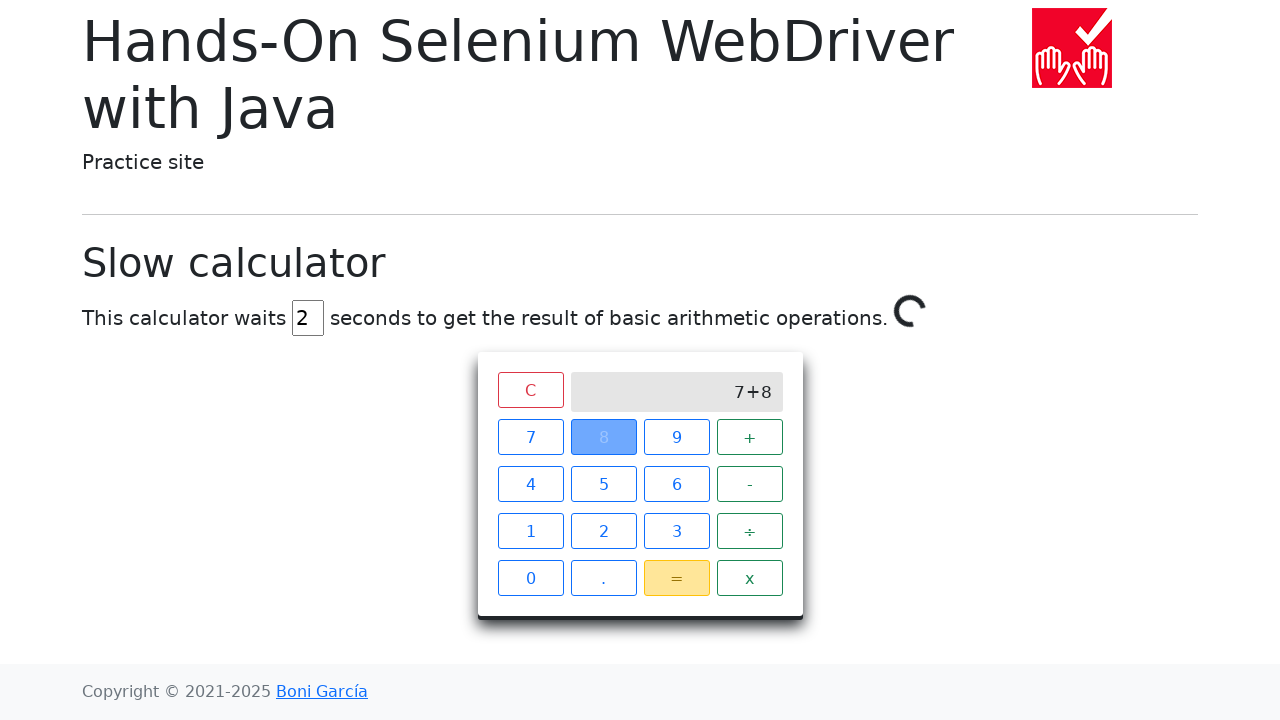

Verified result equals 15 after slow calculator processed the addition
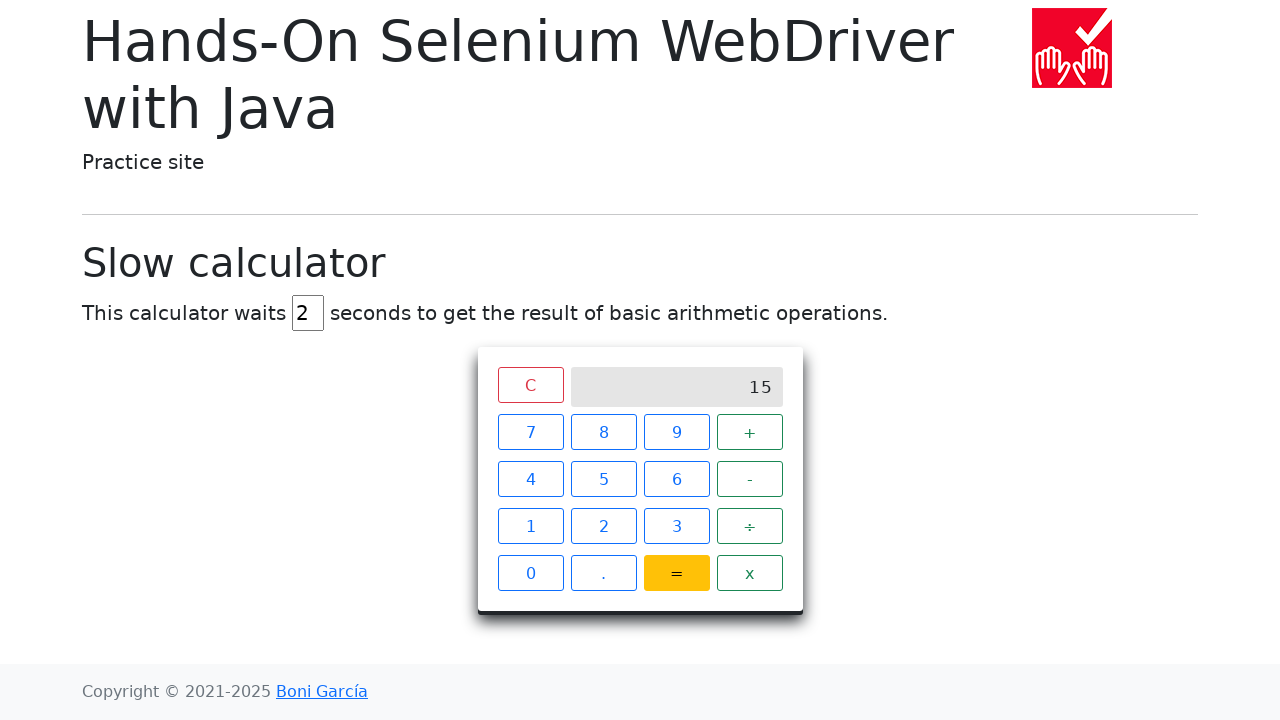

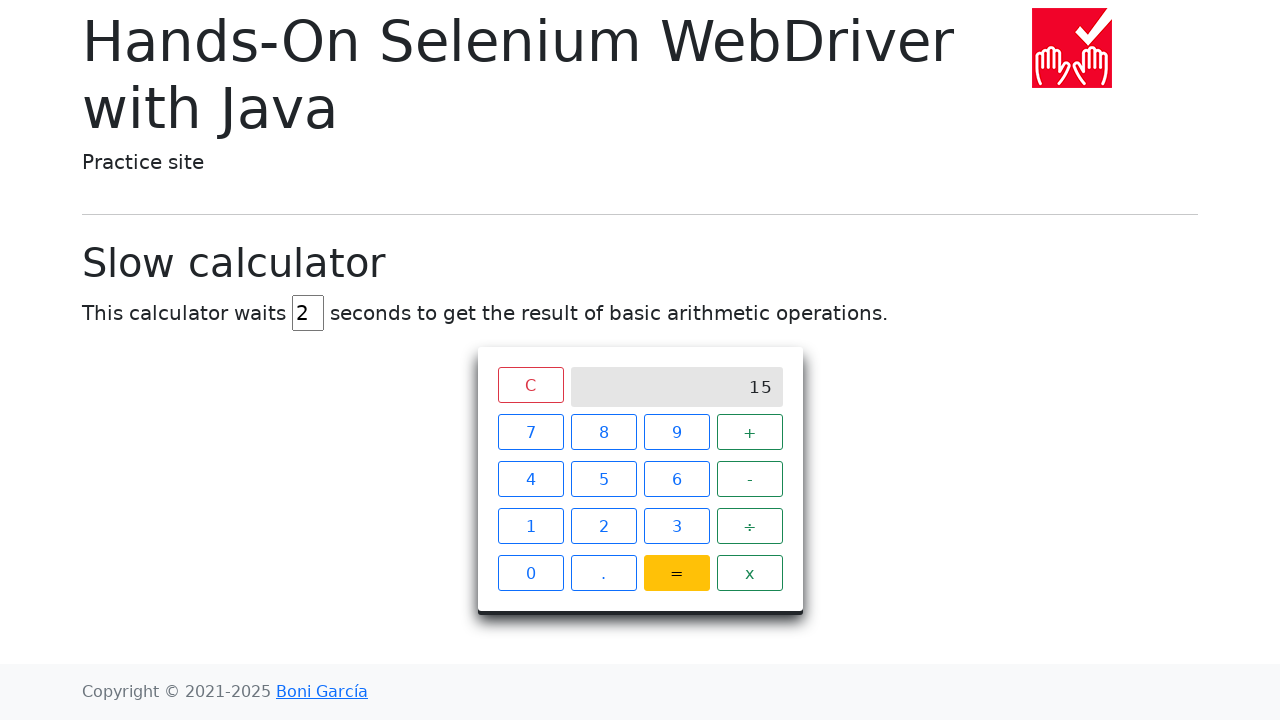